Tests clicking a button with a dynamic ID that changes on each page load

Starting URL: http://uitestingplayground.com/dynamicid

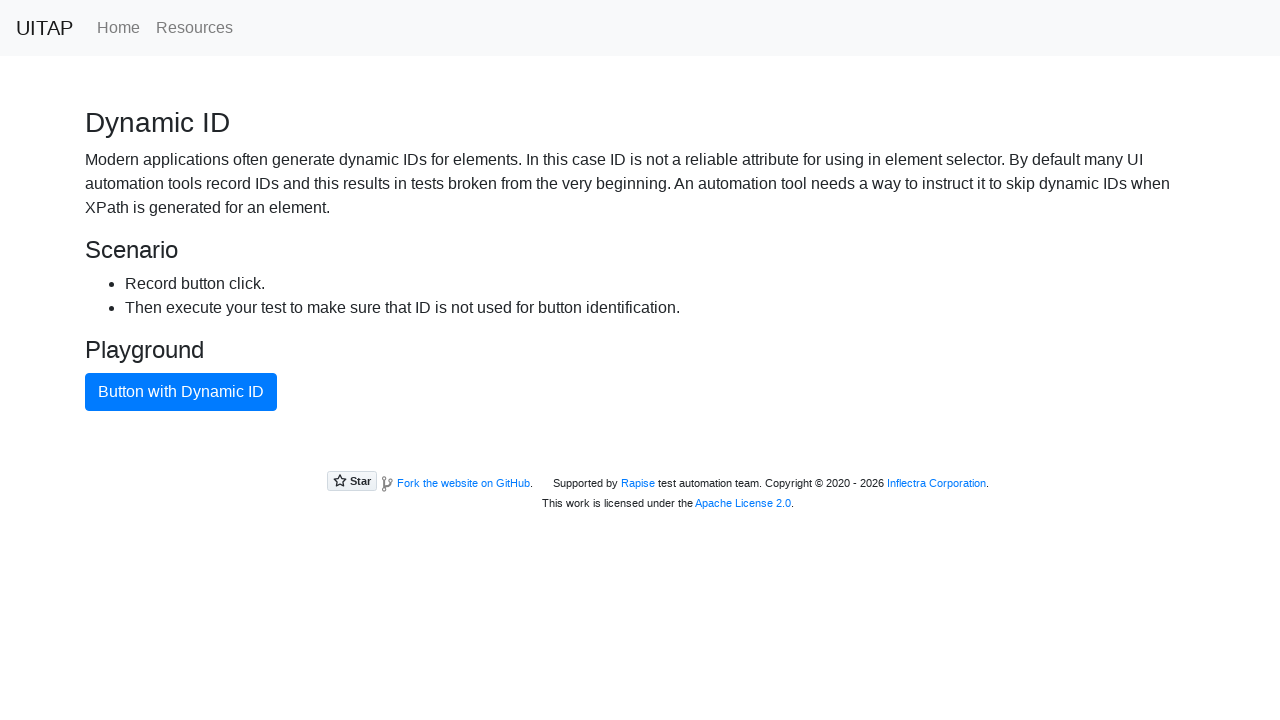

Clicked primary button with dynamic ID at (181, 392) on button.btn-primary
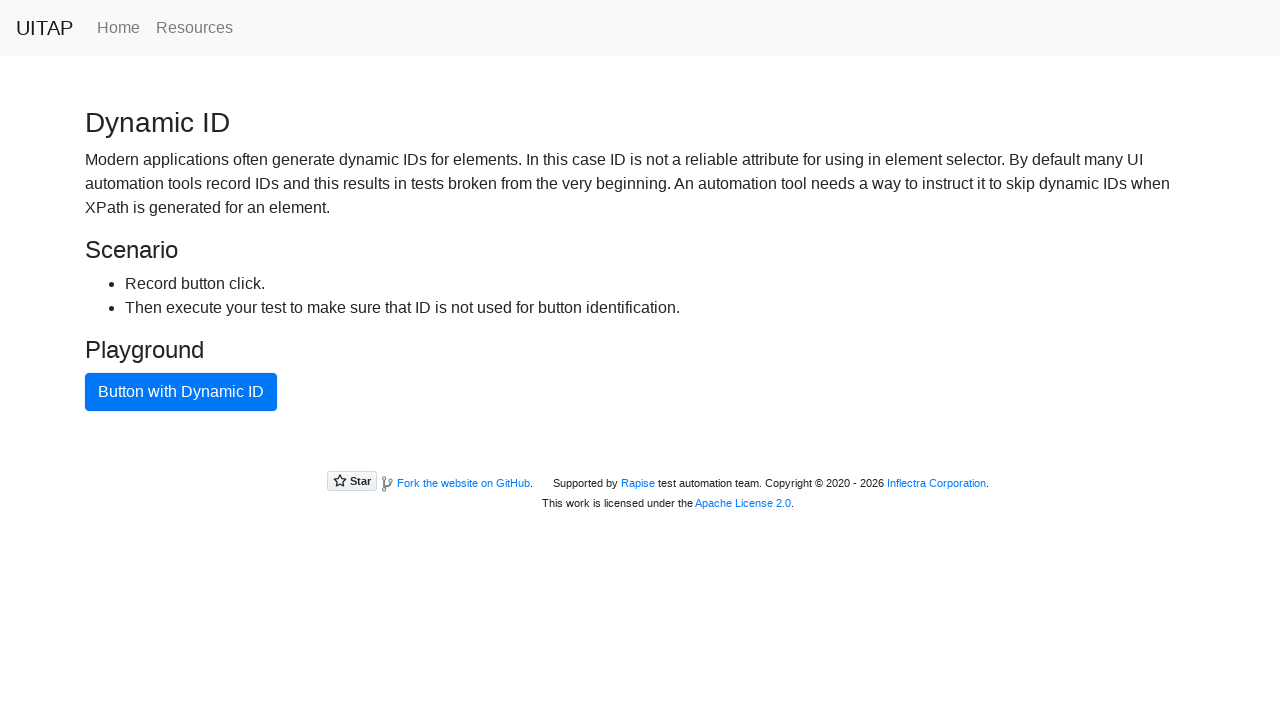

Clicked primary button again to verify it works with new dynamic ID at (181, 392) on button.btn-primary
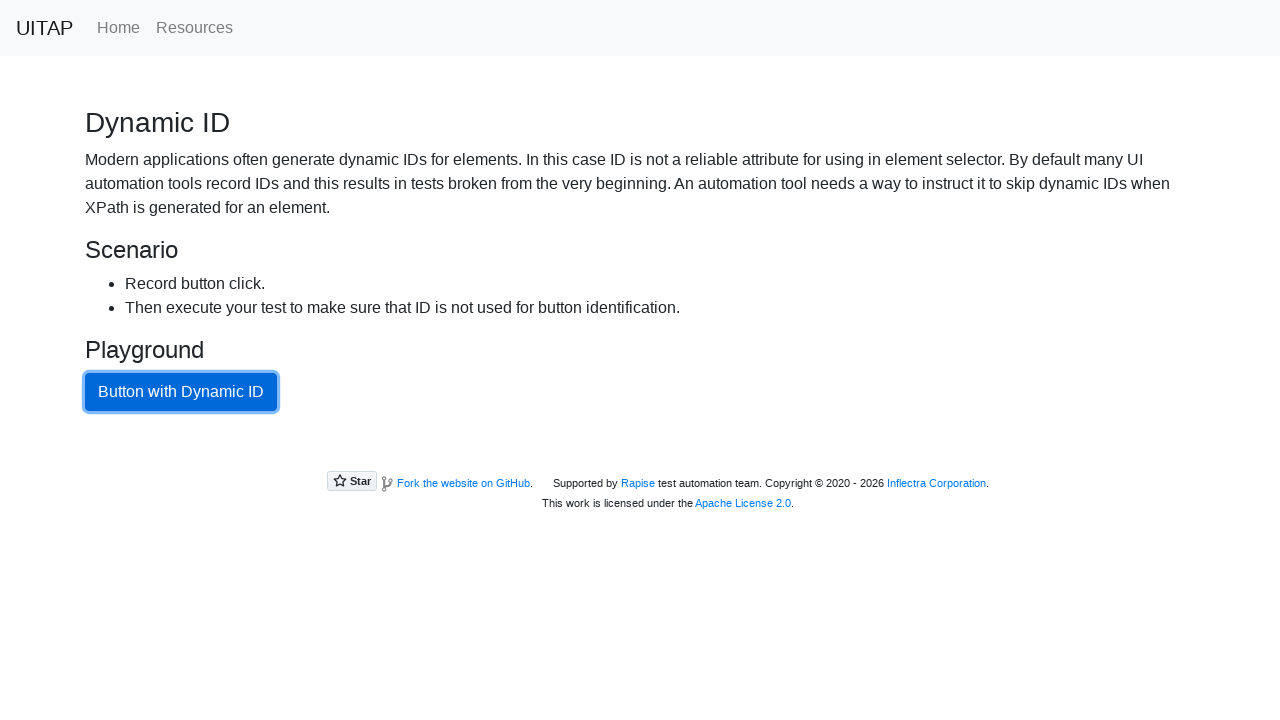

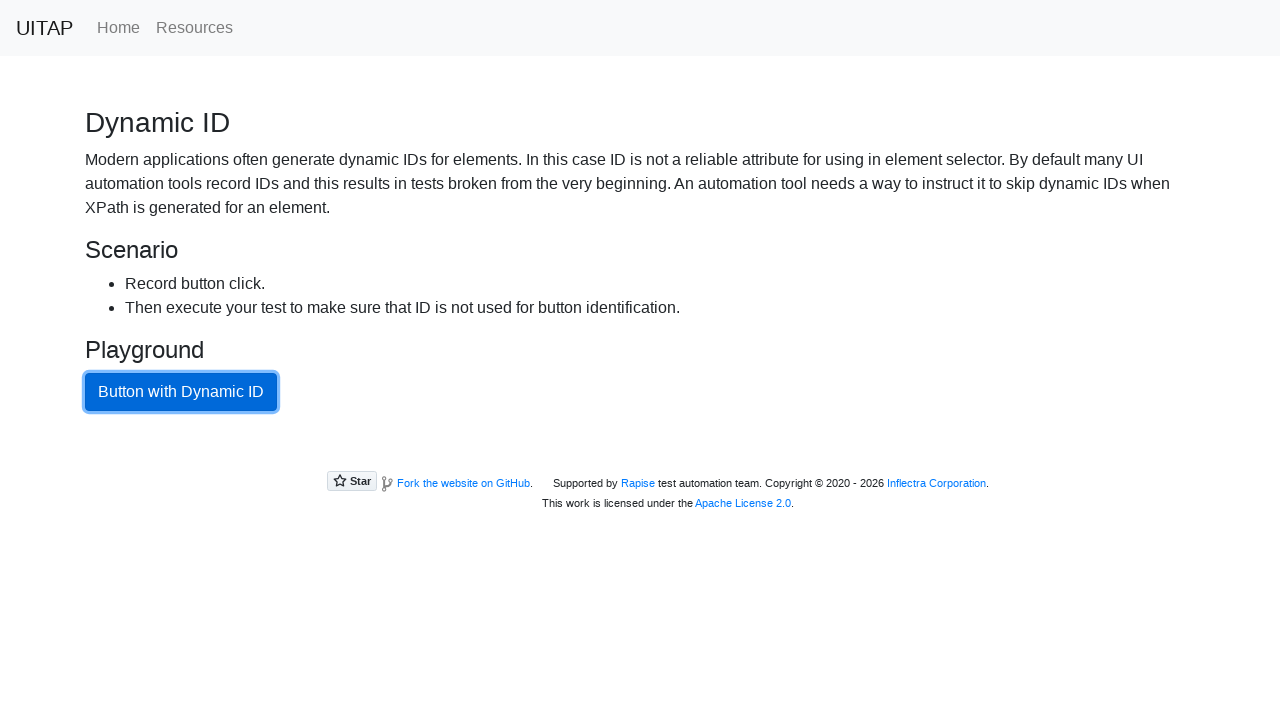